Tests new tab functionality by clicking a button that opens a new tab and verifying the content

Starting URL: https://demoqa.com/browser-windows

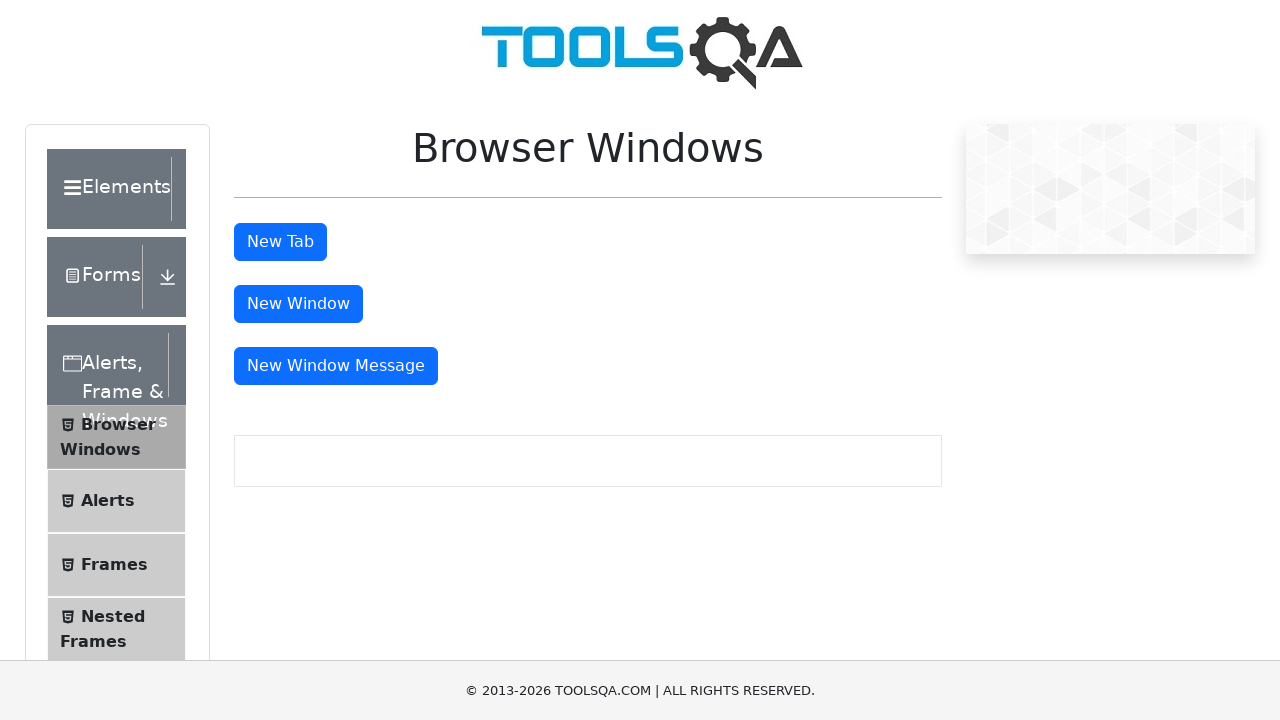

Clicked button to open new tab at (280, 242) on #tabButton
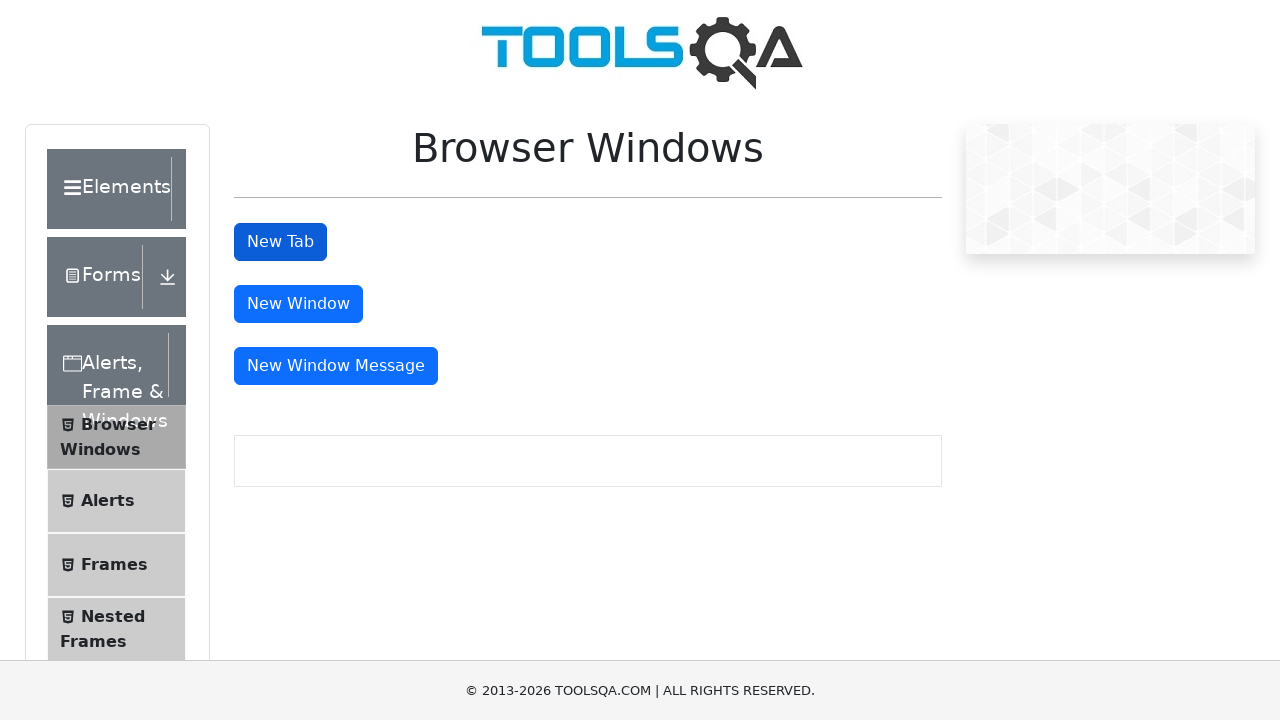

New tab opened and captured
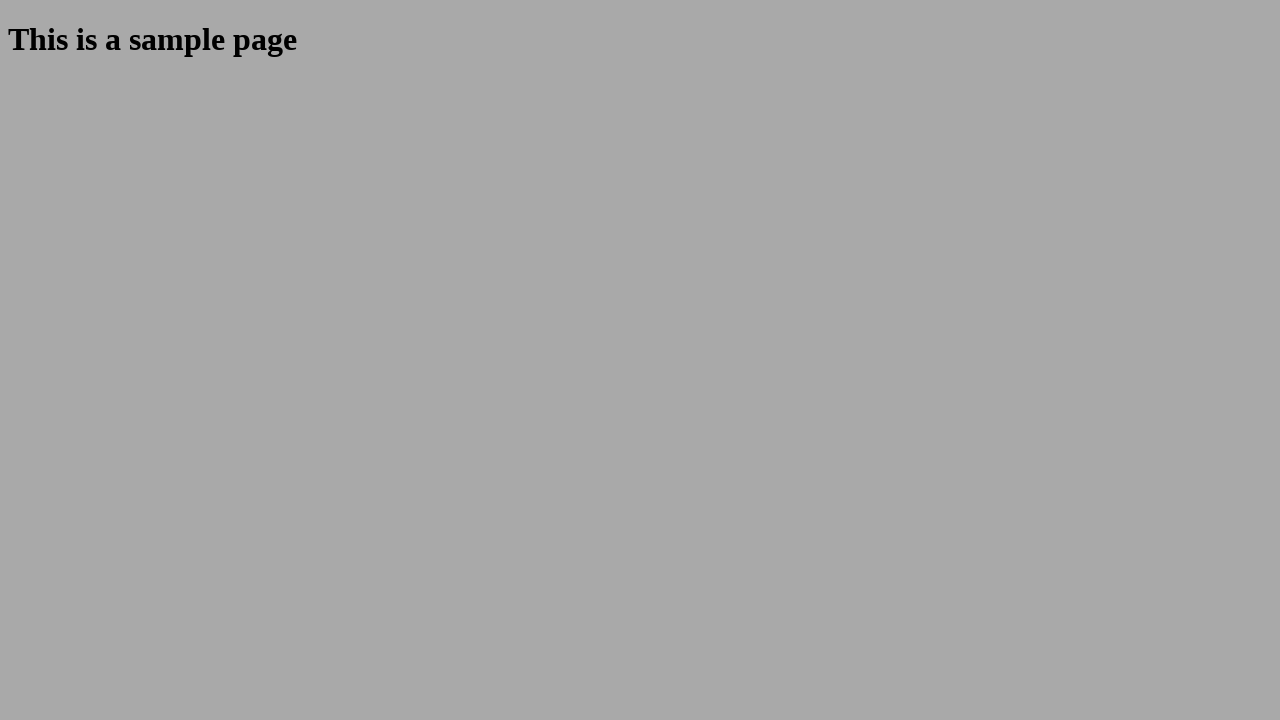

Sample heading element loaded in new tab
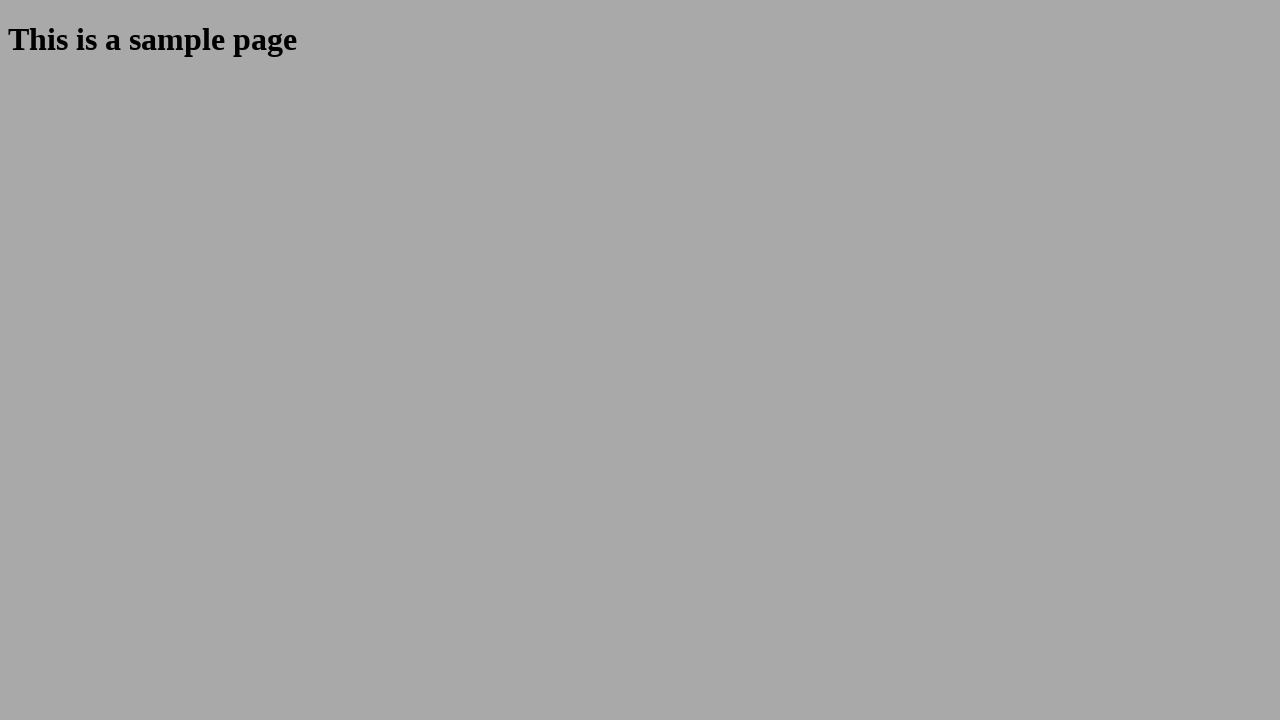

Verified heading text is 'This is a sample page'
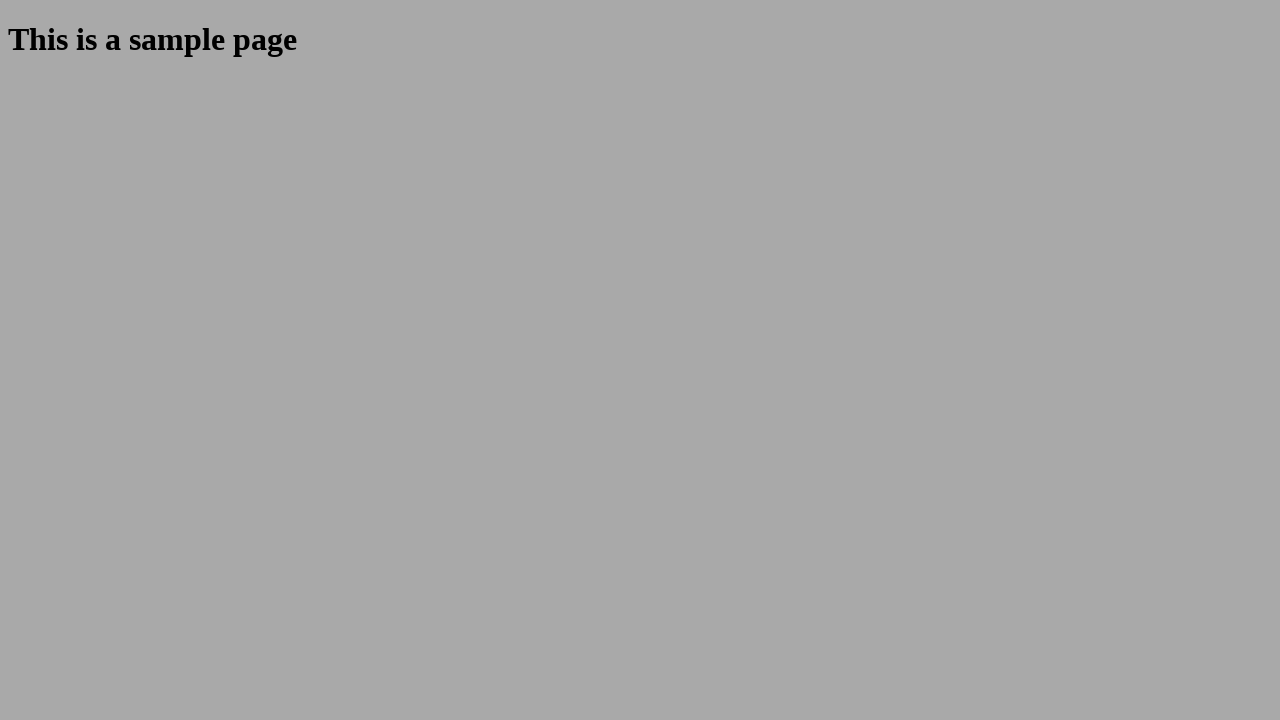

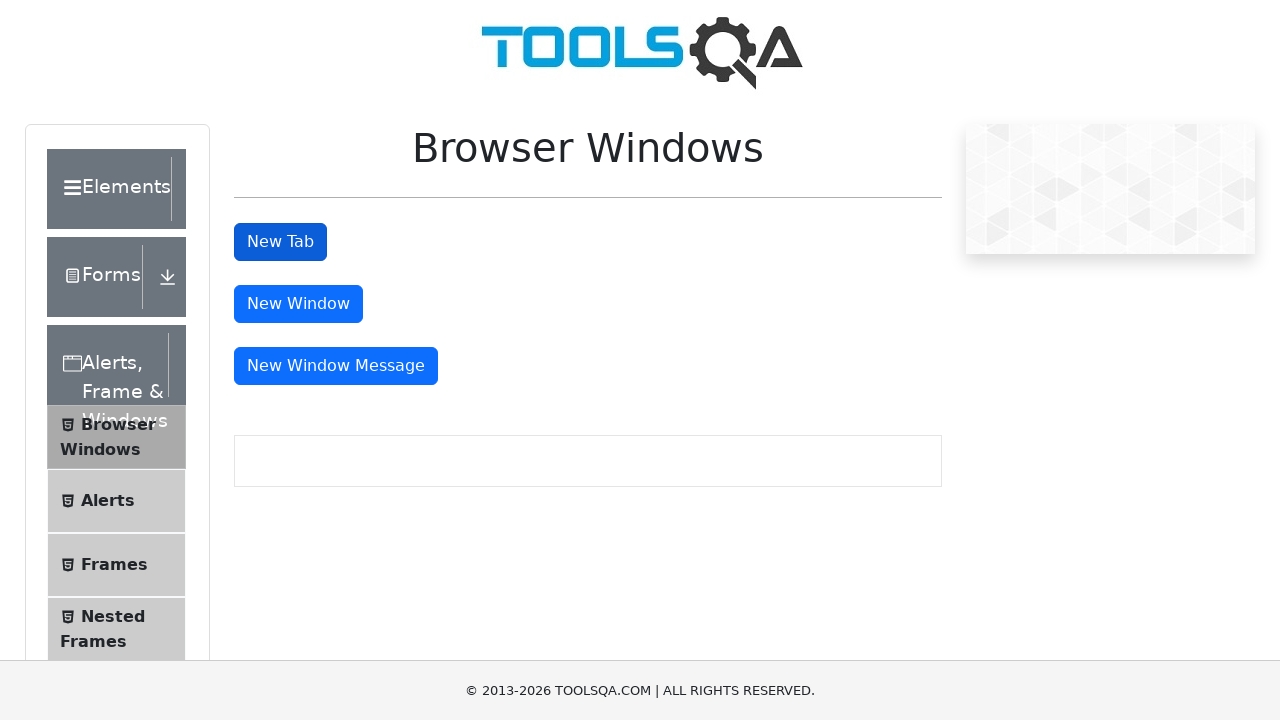